Tests locating and interacting with a text element on the OrangeHRM demo page by hovering over and clicking the "OrangeHRM, Inc" branding link.

Starting URL: https://opensource-demo.orangehrmlive.com/web/index.php/auth/login

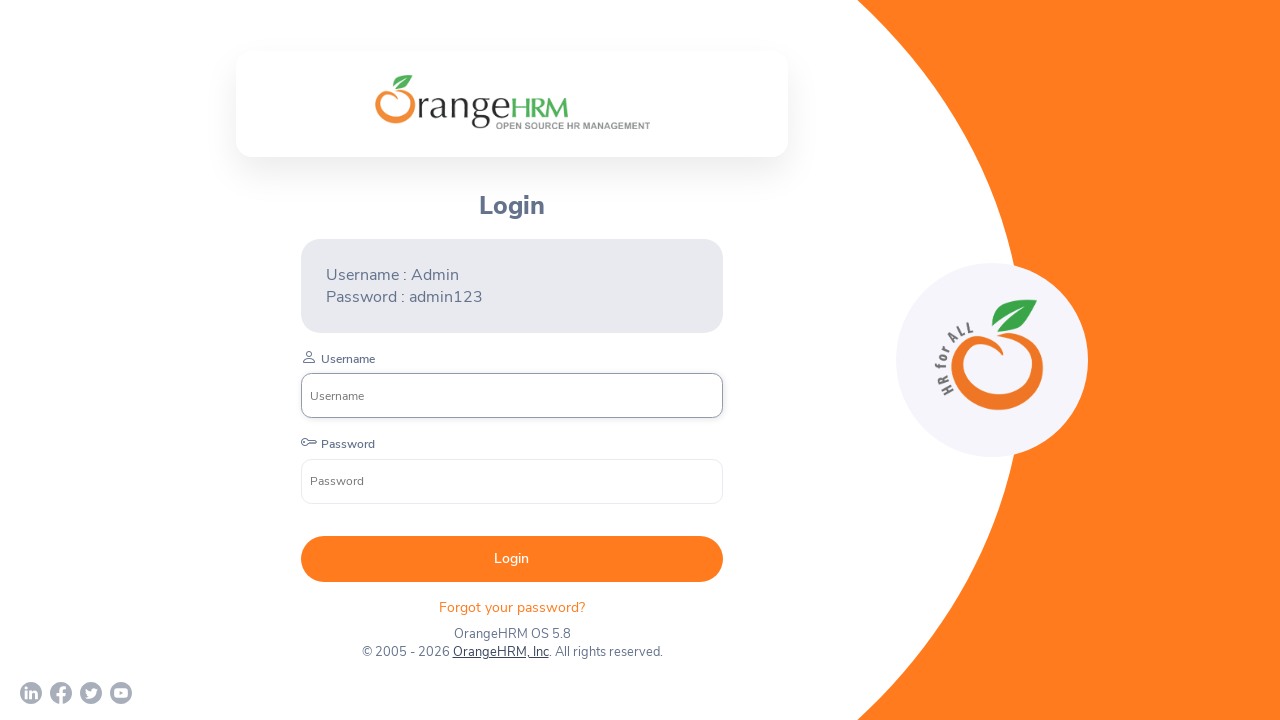

Located the 'OrangeHRM, Inc' branding link element
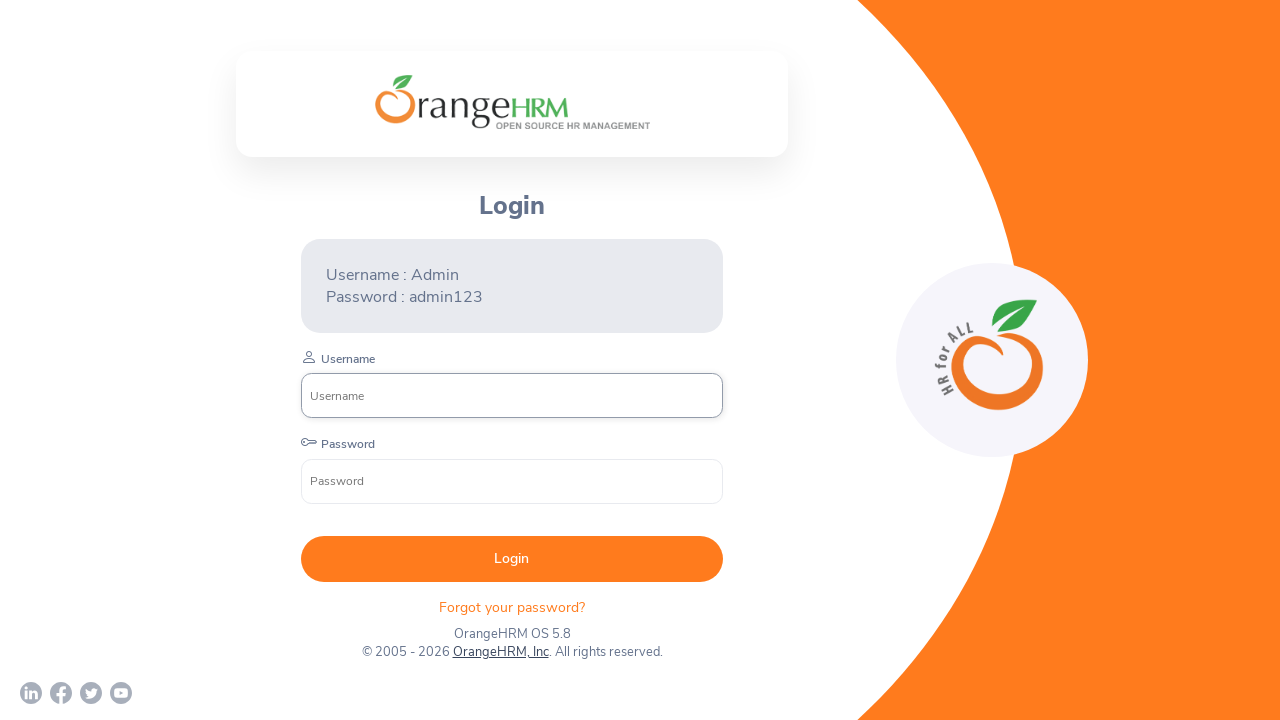

Hovered over the 'OrangeHRM, Inc' link at (500, 652) on text=OrangeHRM, Inc
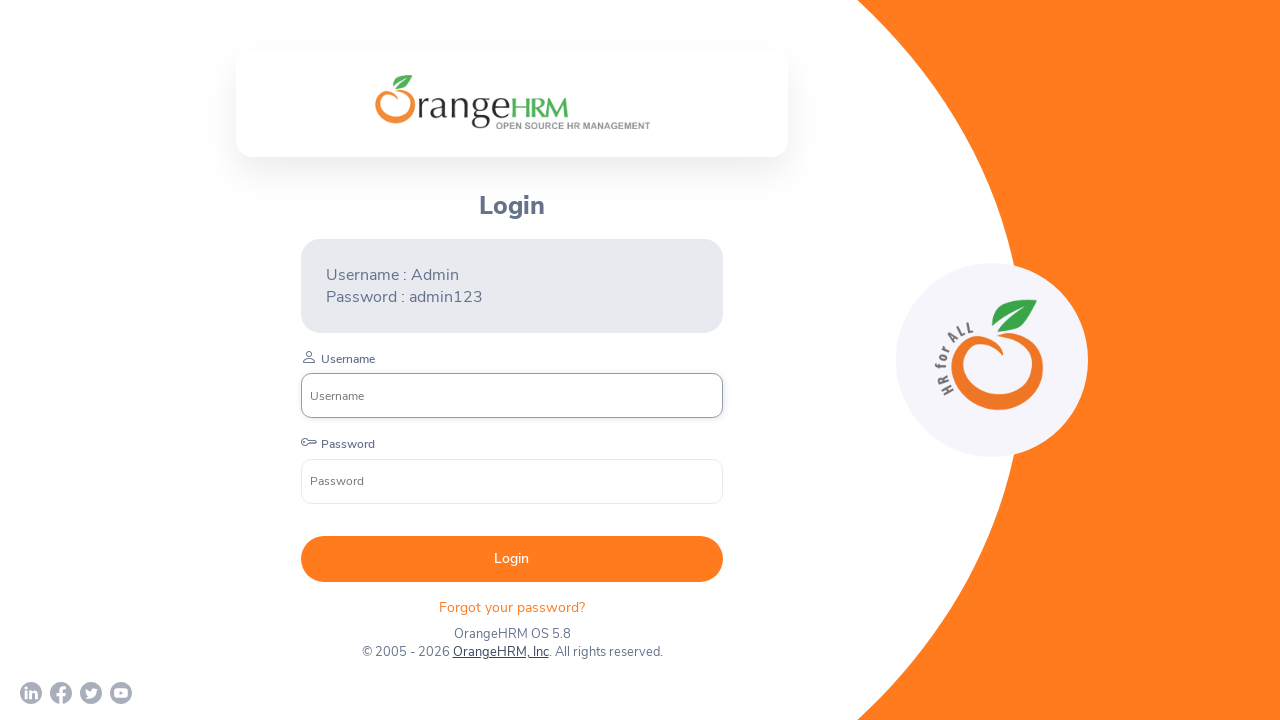

Clicked on the 'OrangeHRM, Inc' branding link at (500, 652) on text=OrangeHRM, Inc
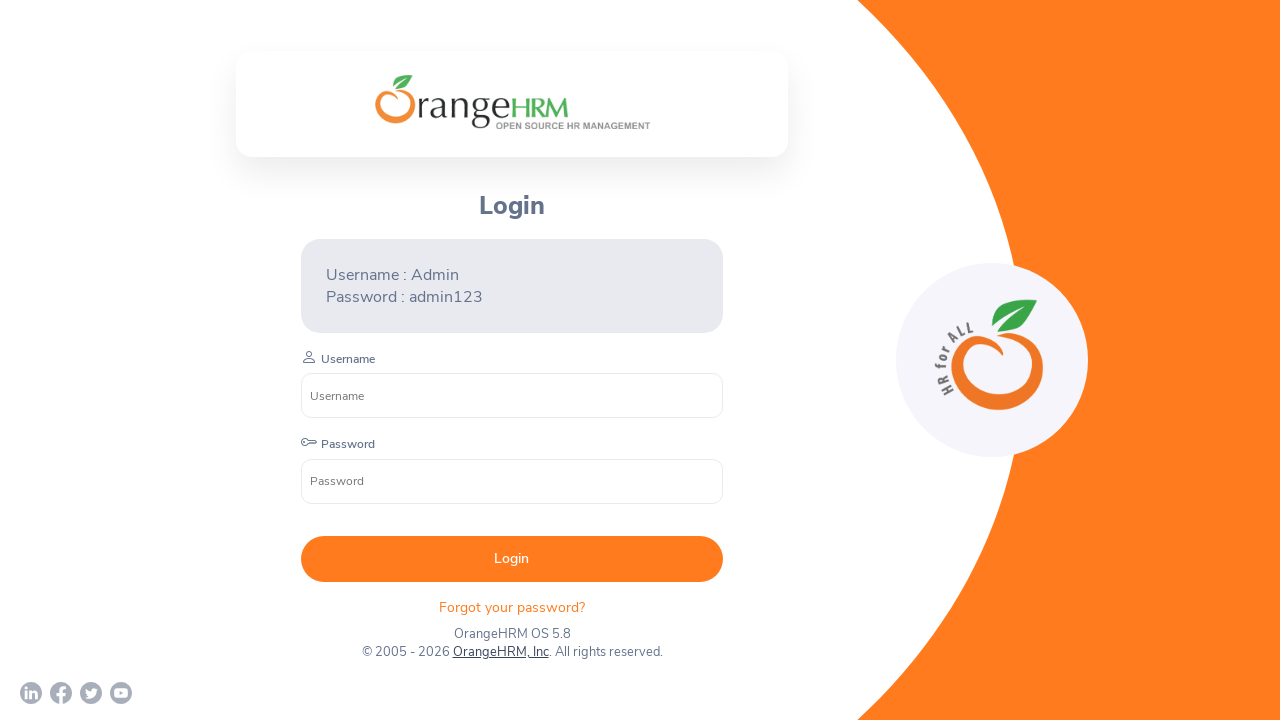

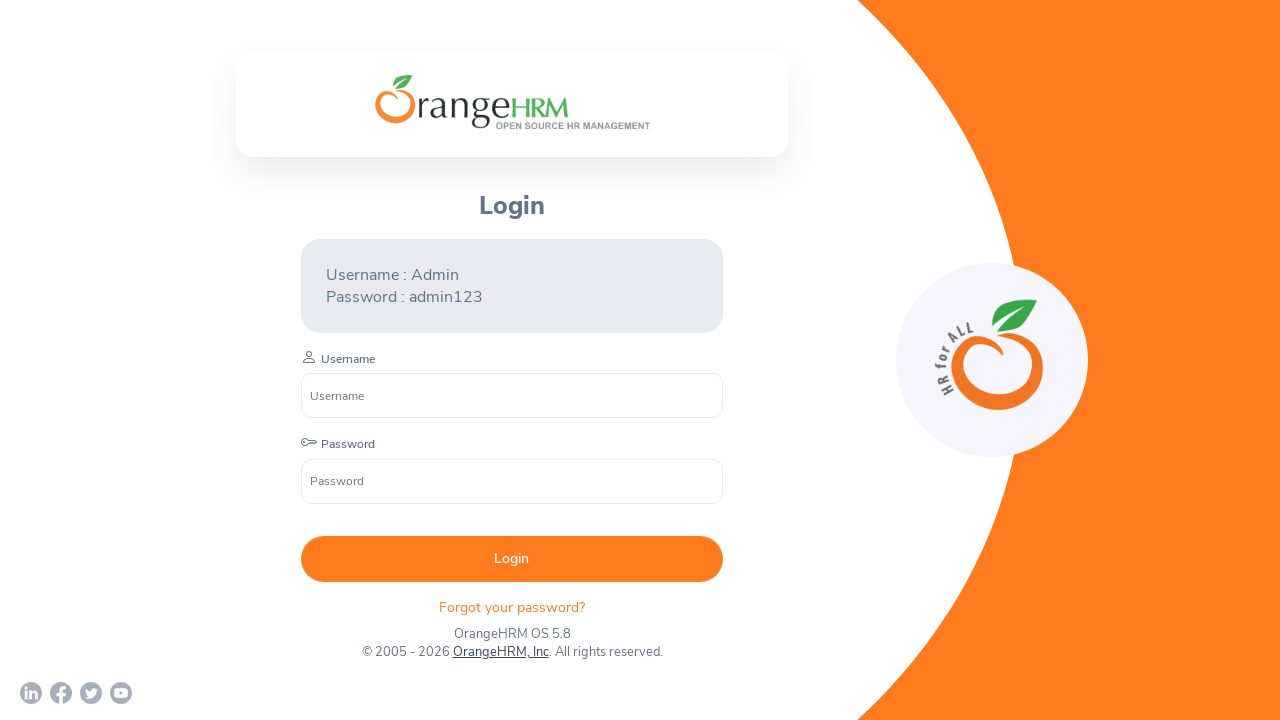